Tests radio button selection on Angular Material examples page by clicking the Summer radio button and verifying its selection state

Starting URL: https://material.angular.io/components/radio/examples

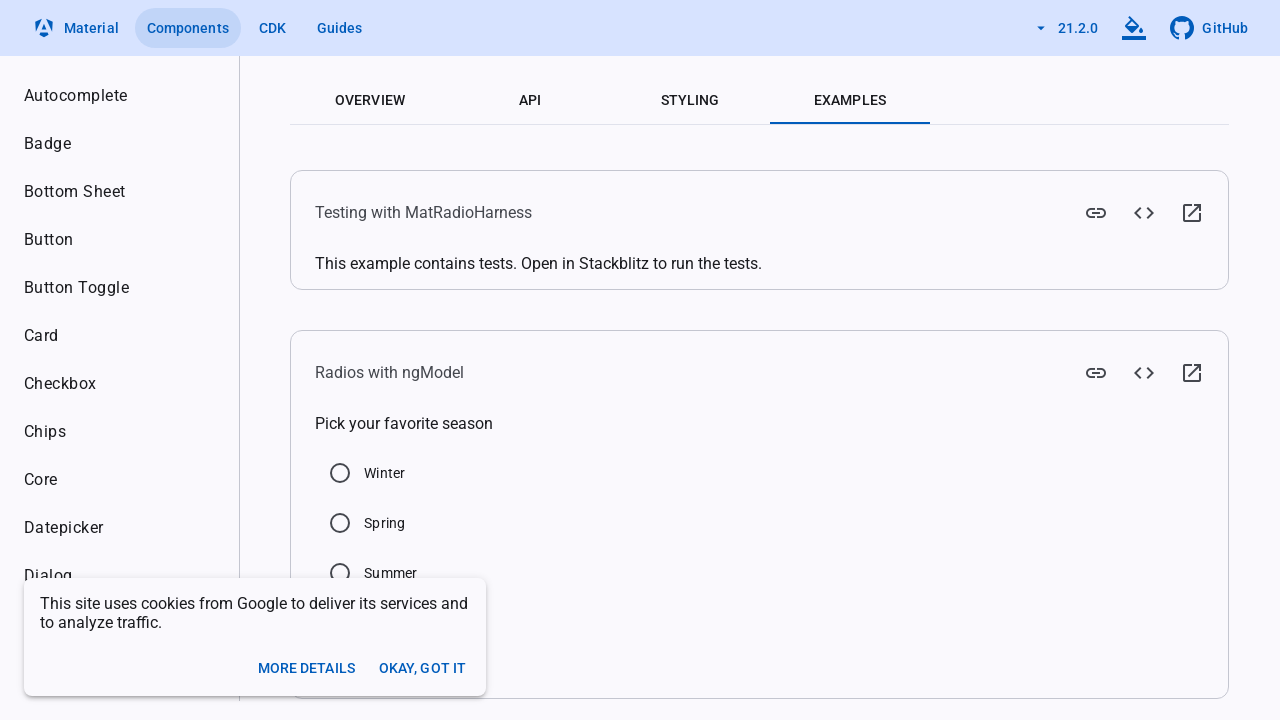

Clicked the Summer radio button at (340, 573) on xpath=//label[text()='Summer']/preceding-sibling::div/input
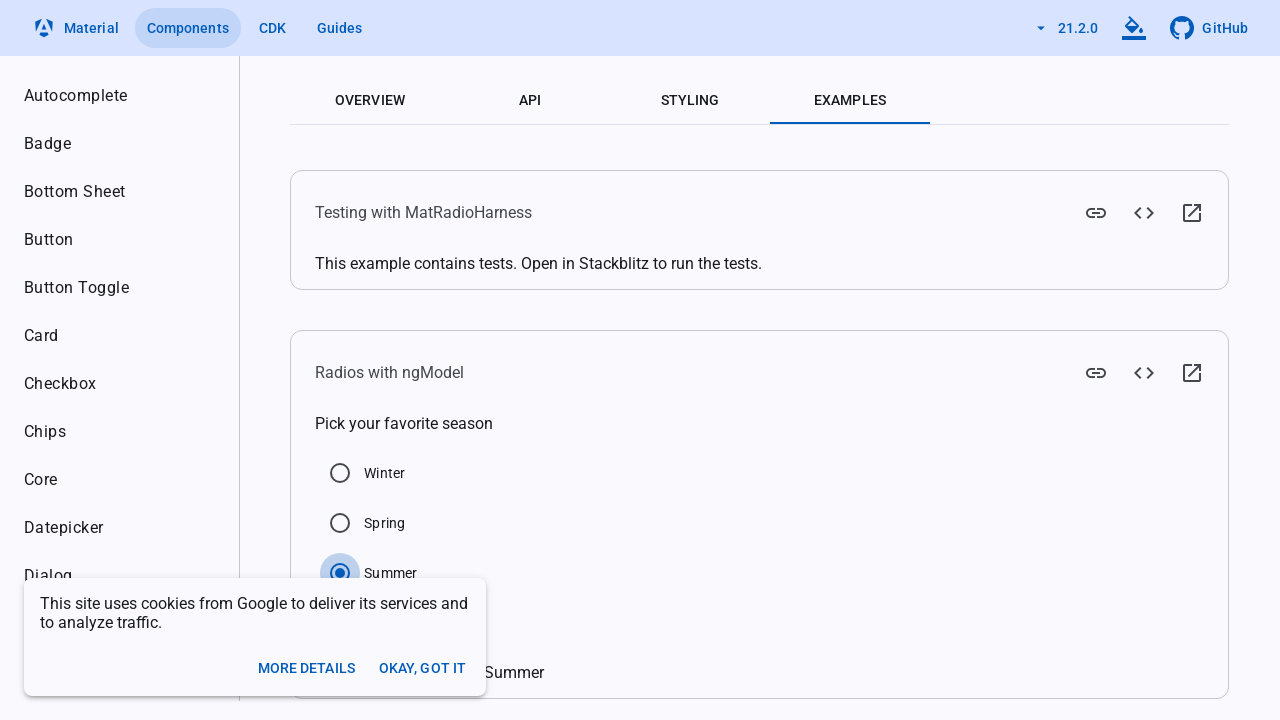

Verified that the Summer radio button is selected
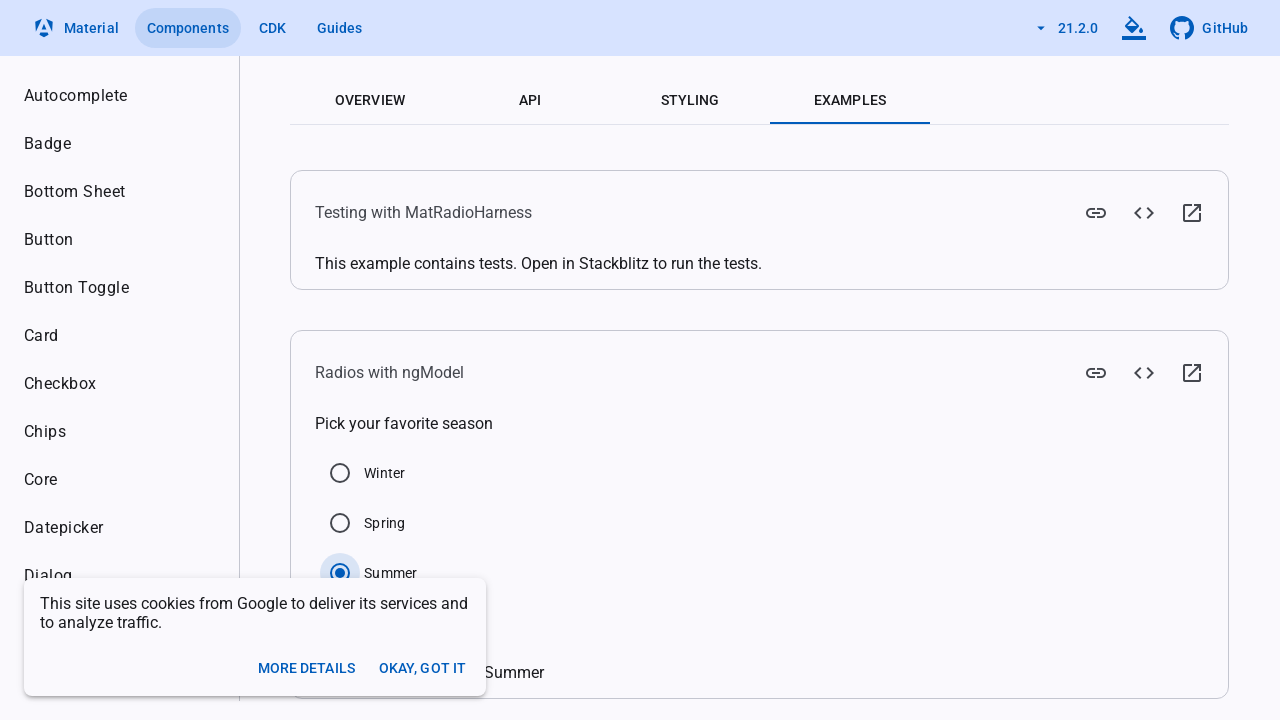

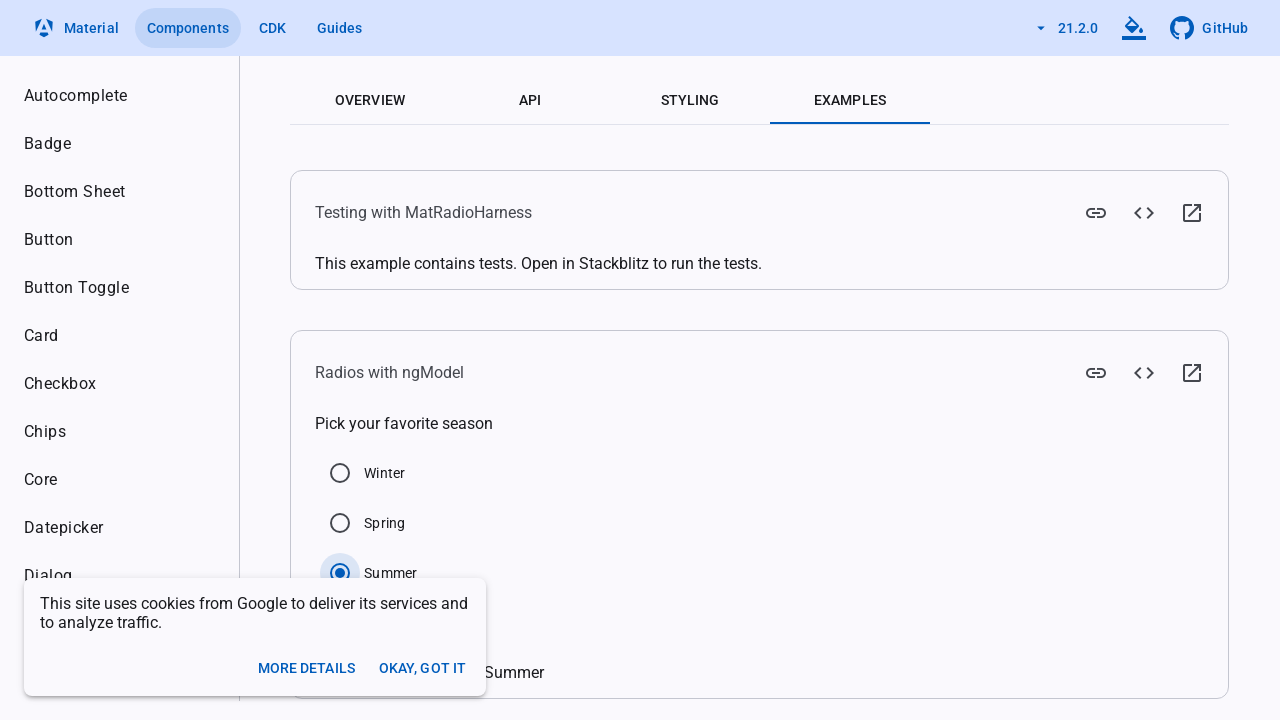